Tests navigation to the registration page by clicking the registration link and verifying the page loads with the submit button visible

Starting URL: https://qa.koel.app/

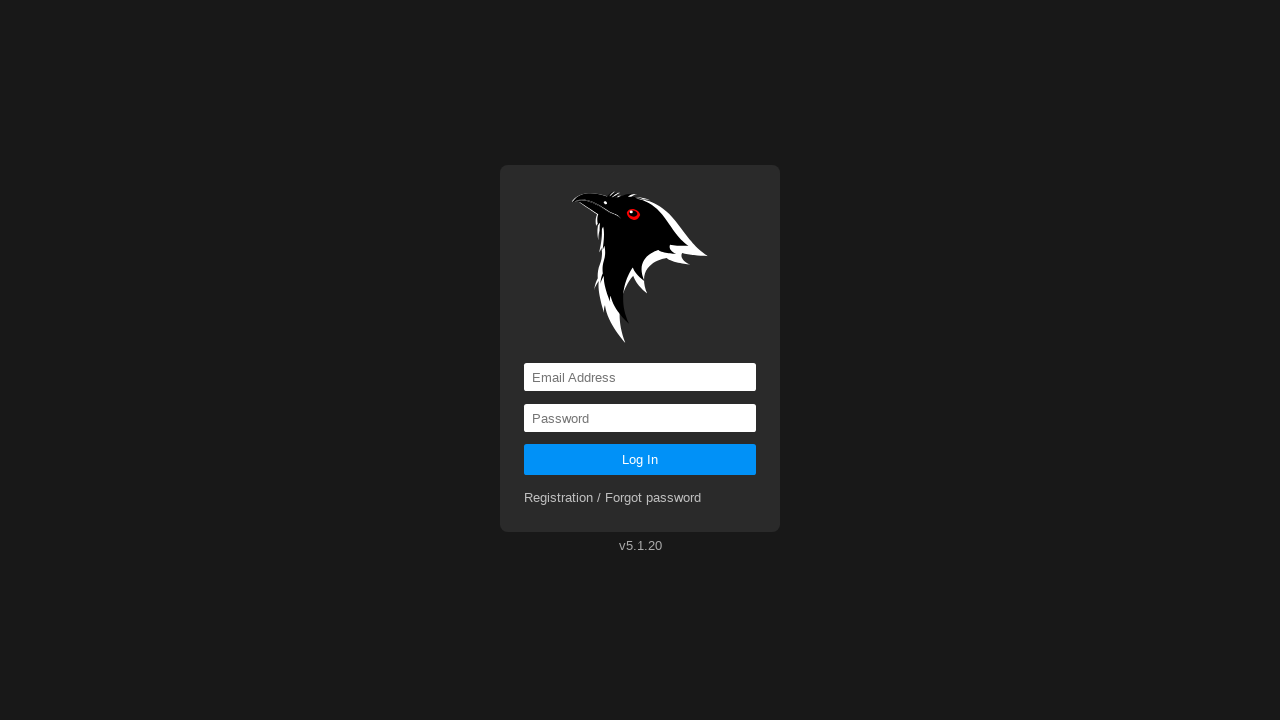

Clicked registration link at (613, 498) on a[href='registration']
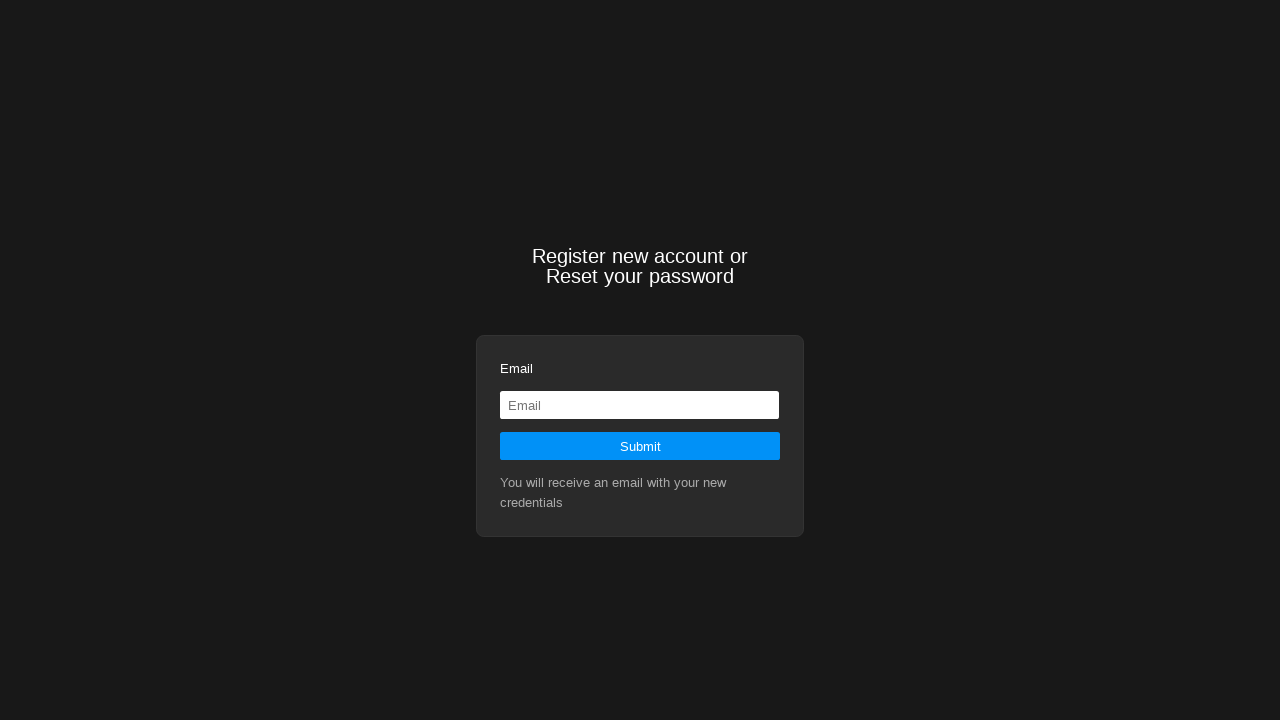

Submit button loaded on registration page
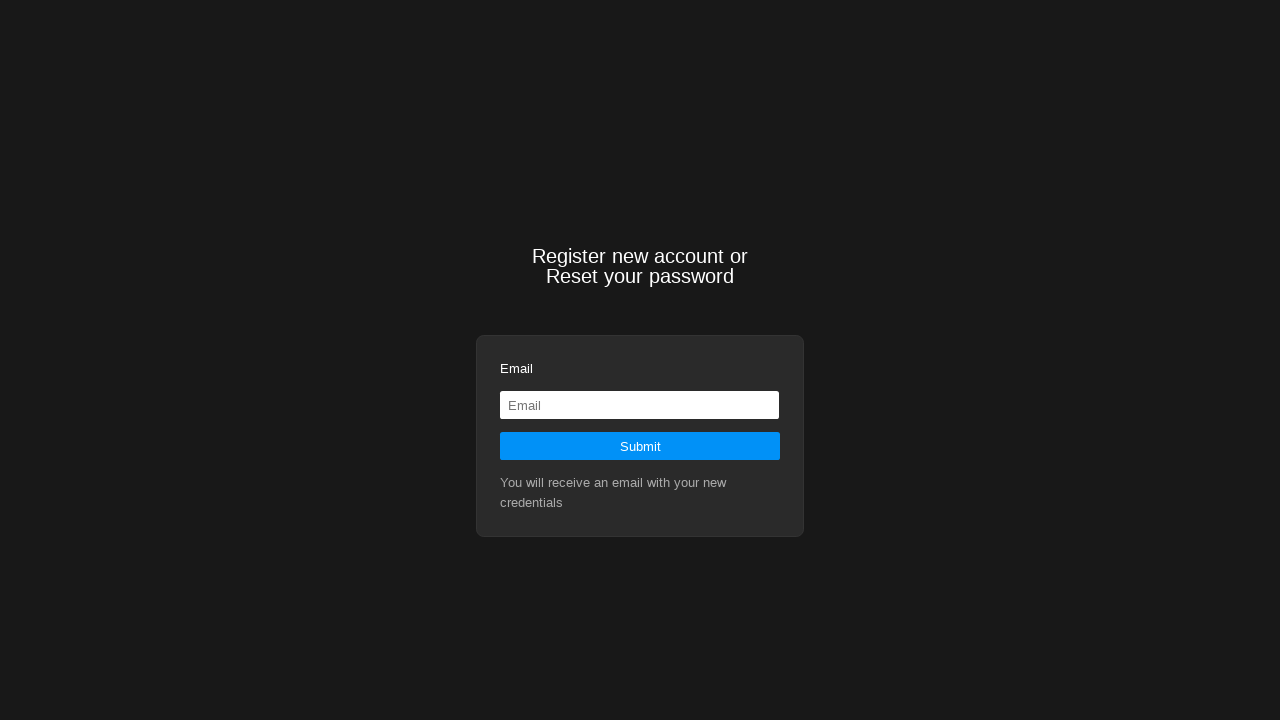

Verified URL is https://qa.koel.app/registration
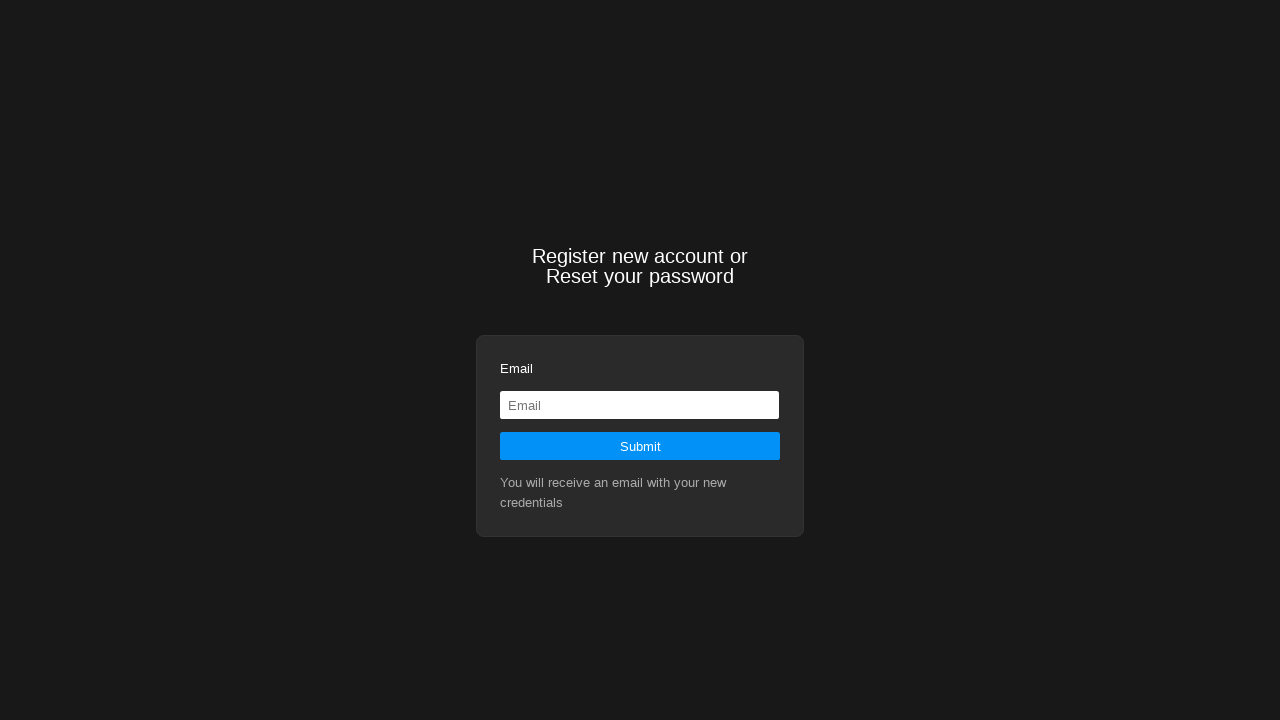

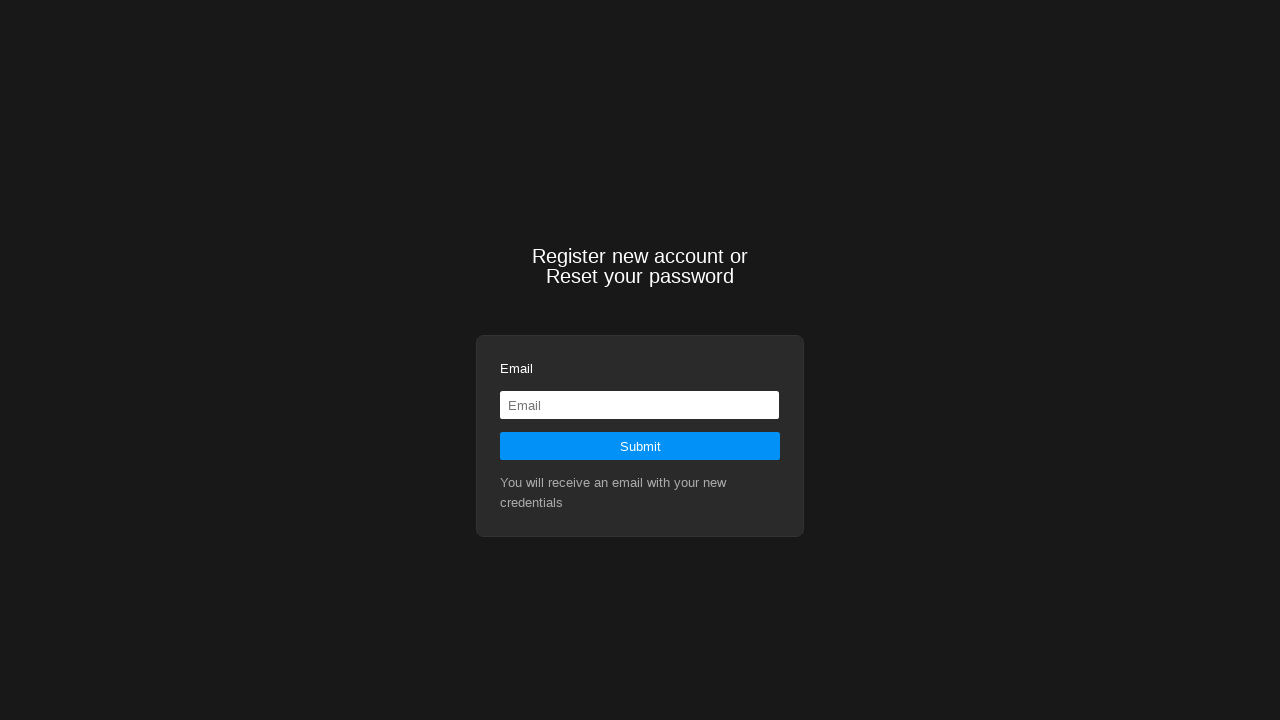